Tests navigation to Browse Languages and back to Start to verify the welcome title

Starting URL: http://www.99-bottles-of-beer.net/

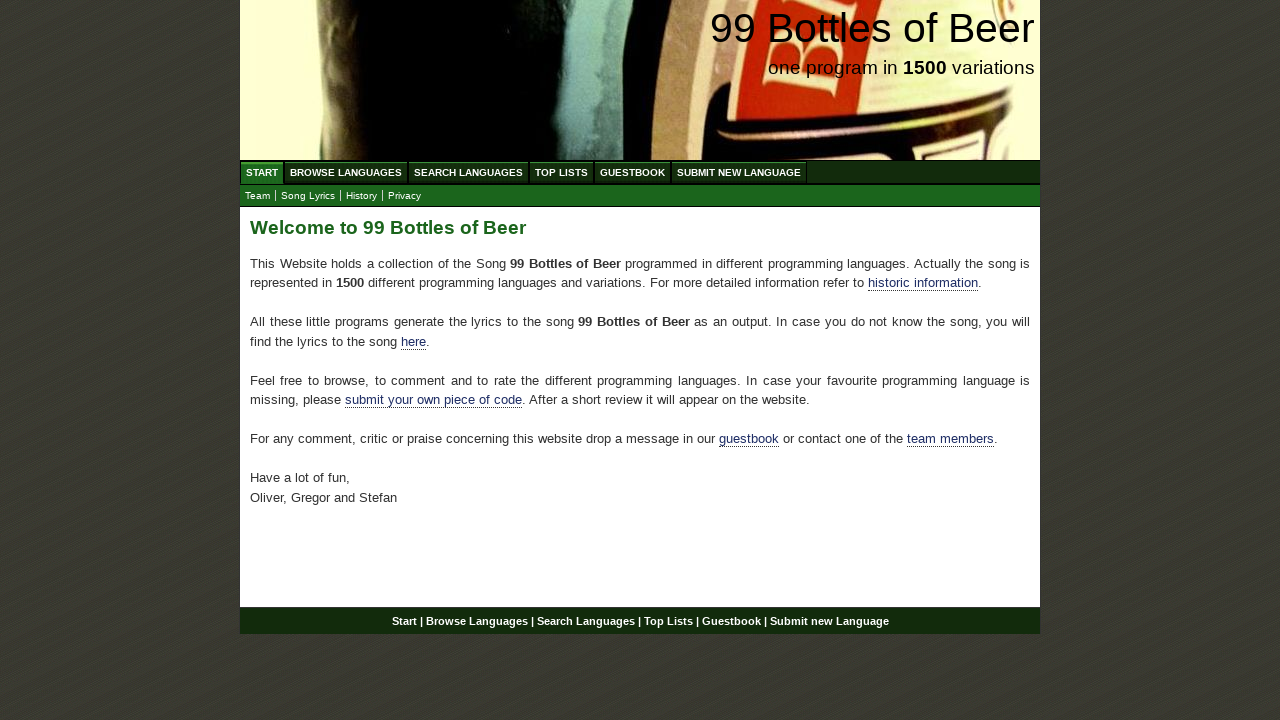

Clicked on Browse Languages link in navigation menu at (346, 172) on #wrap #navigation #menu li a[href='/abc.html']
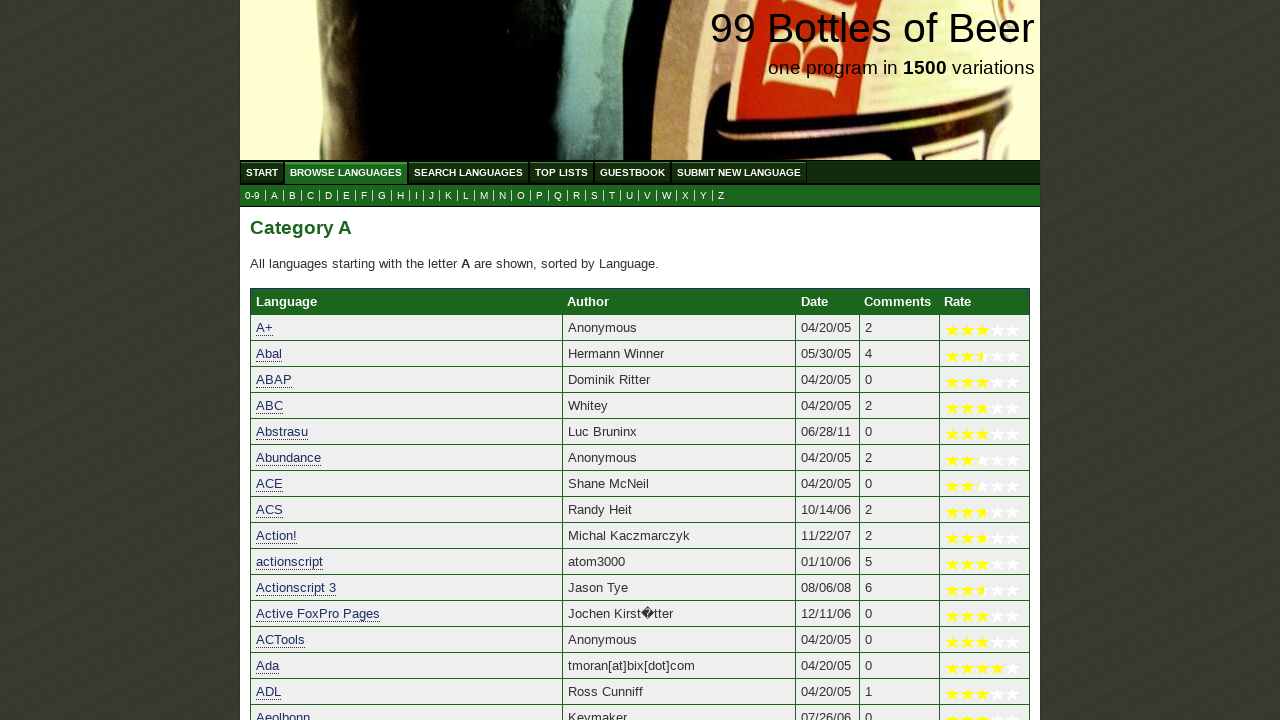

Clicked on Start (home) link in navigation menu at (262, 172) on #wrap #navigation #menu li a[href='/']
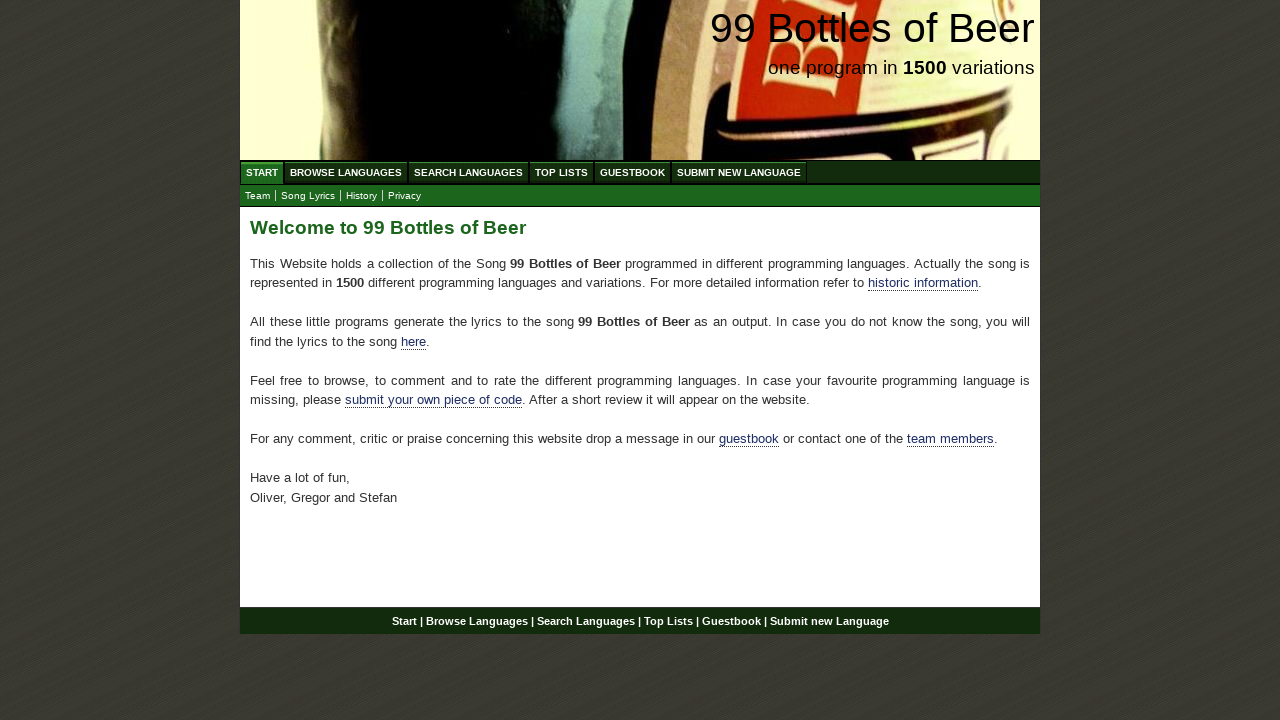

Verified welcome title 'Welcome to 99 Bottles of Beer' is displayed
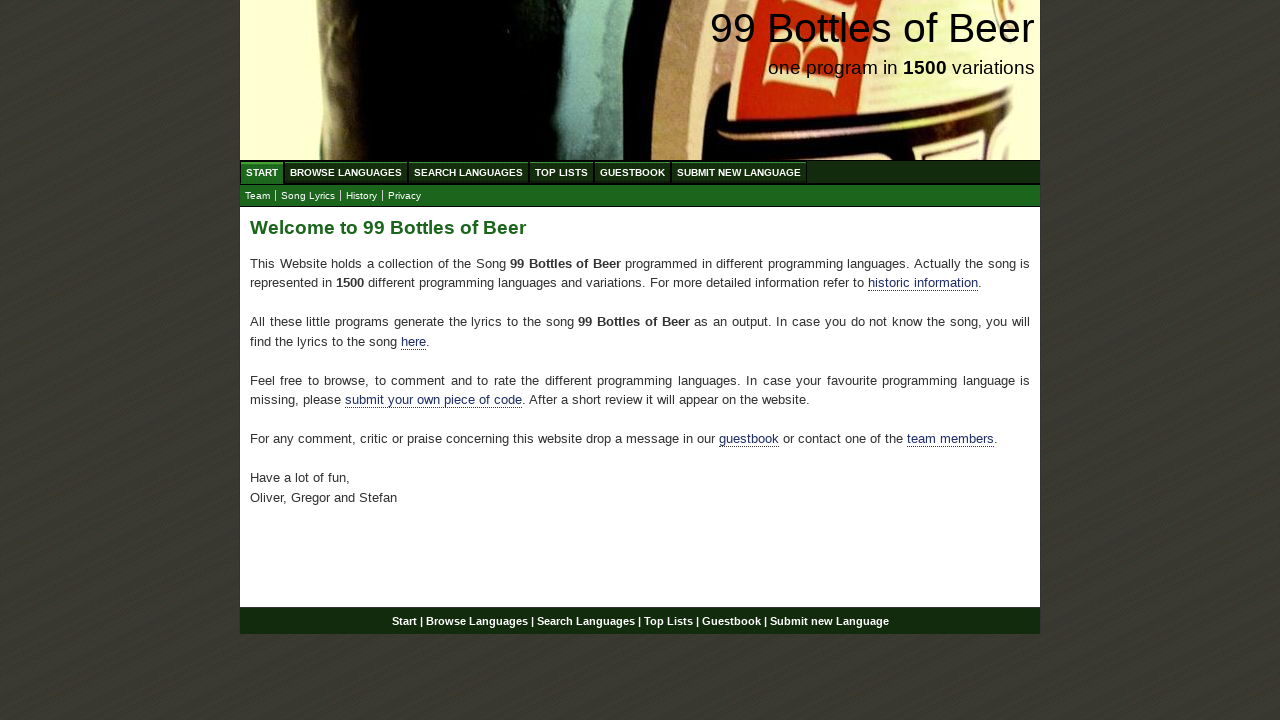

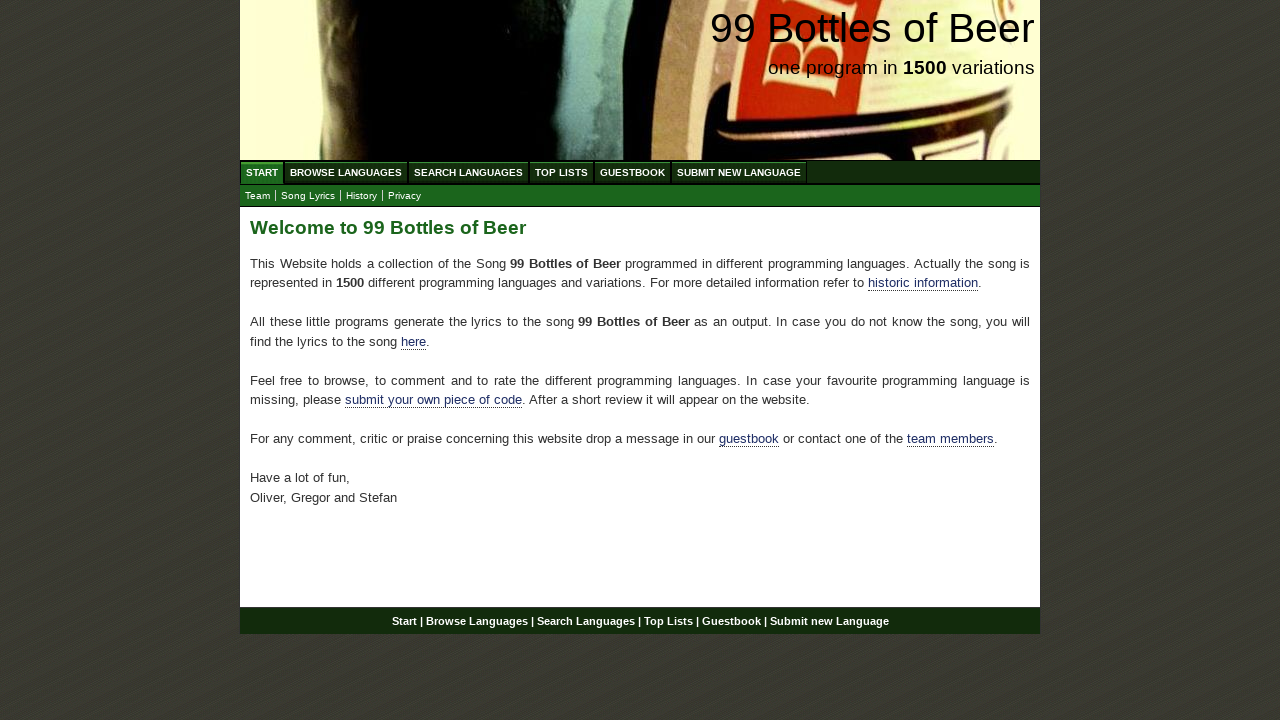